Tests the date picker functionality by entering a date value and pressing Enter to confirm the selection

Starting URL: https://formy-project.herokuapp.com/datepicker

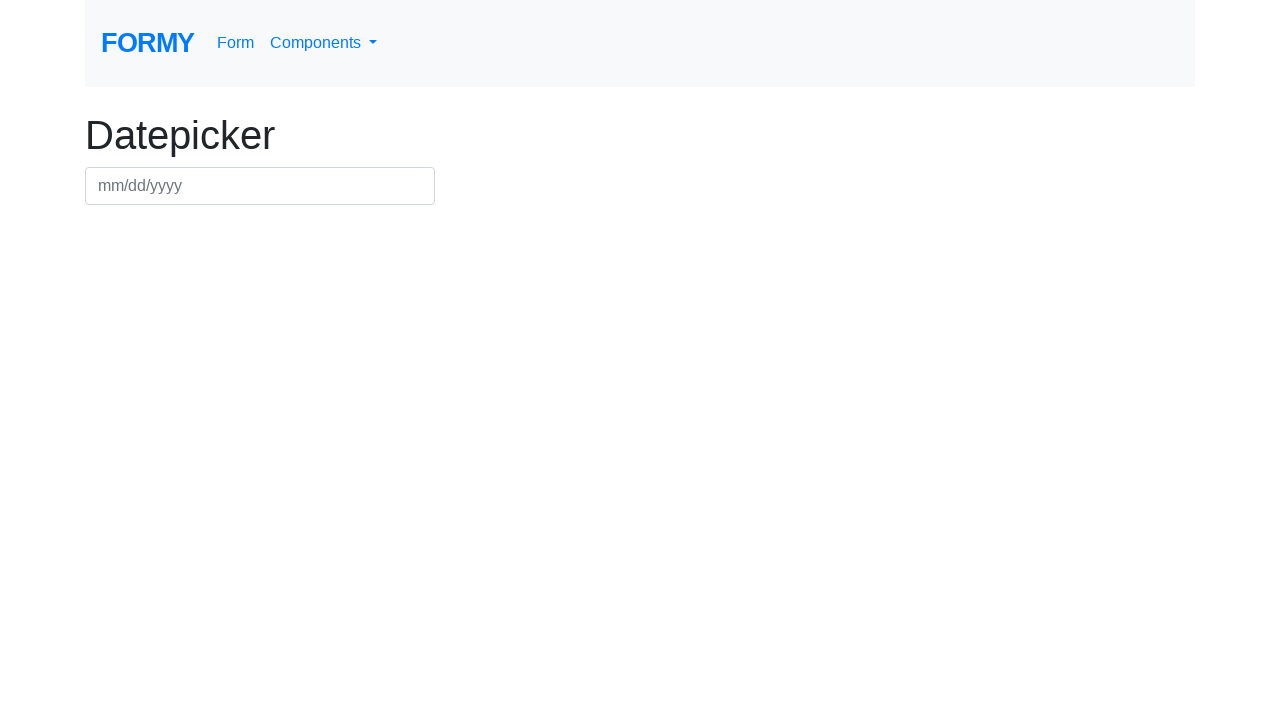

Filled date picker with date value '03/15/2024' on #datepicker
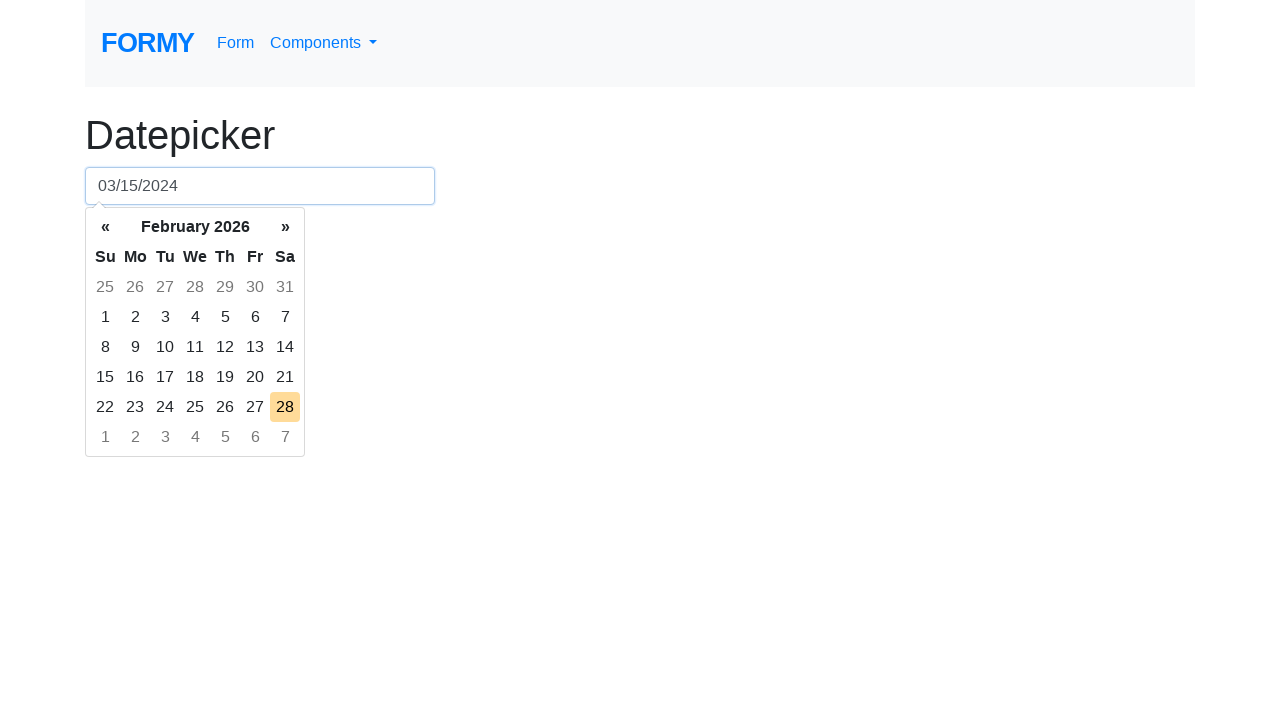

Pressed Enter to confirm date selection on #datepicker
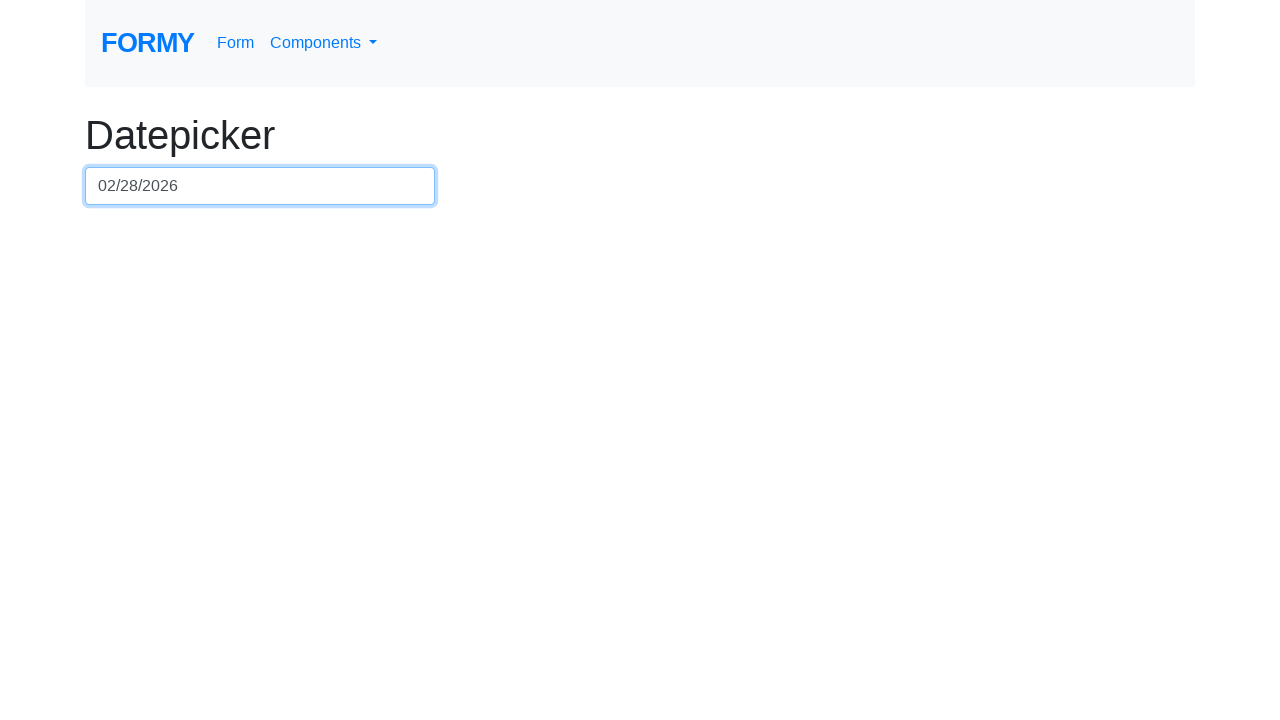

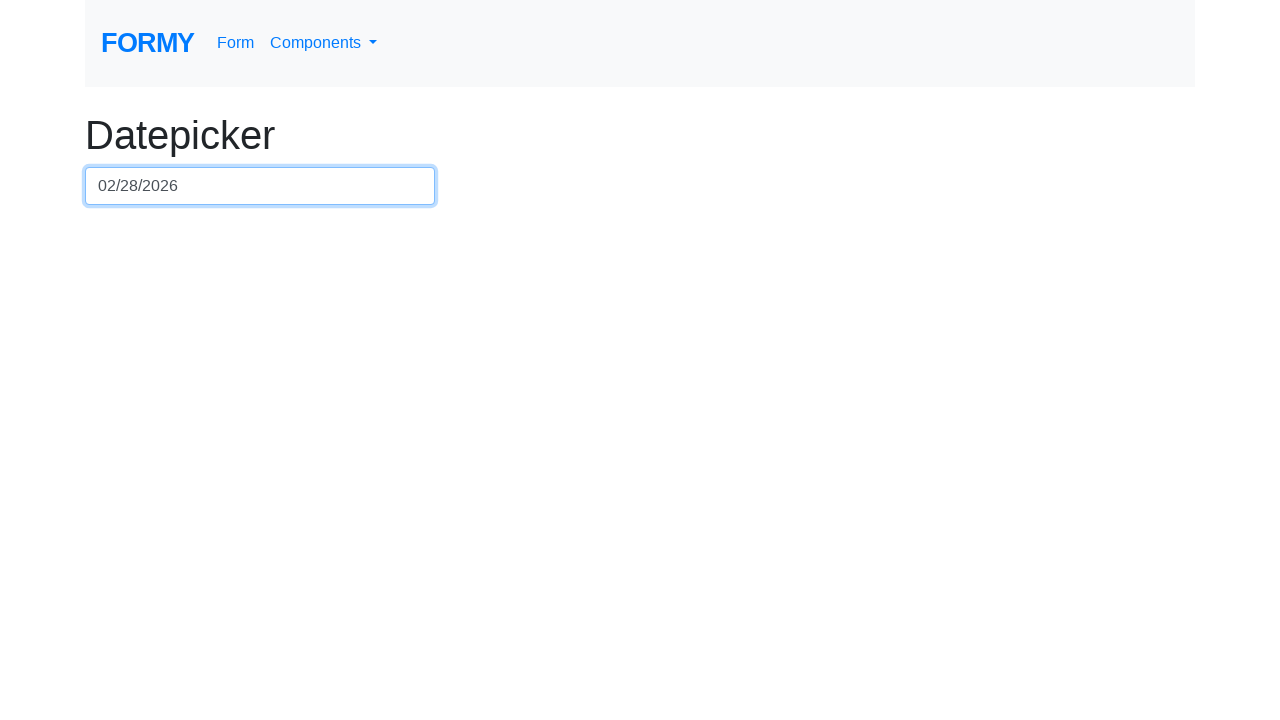